Tests navigation by clicking a signup link, going back, and then clicking a button on a demo page

Starting URL: http://kennethhutw.github.io/demo/Selenium/index.html

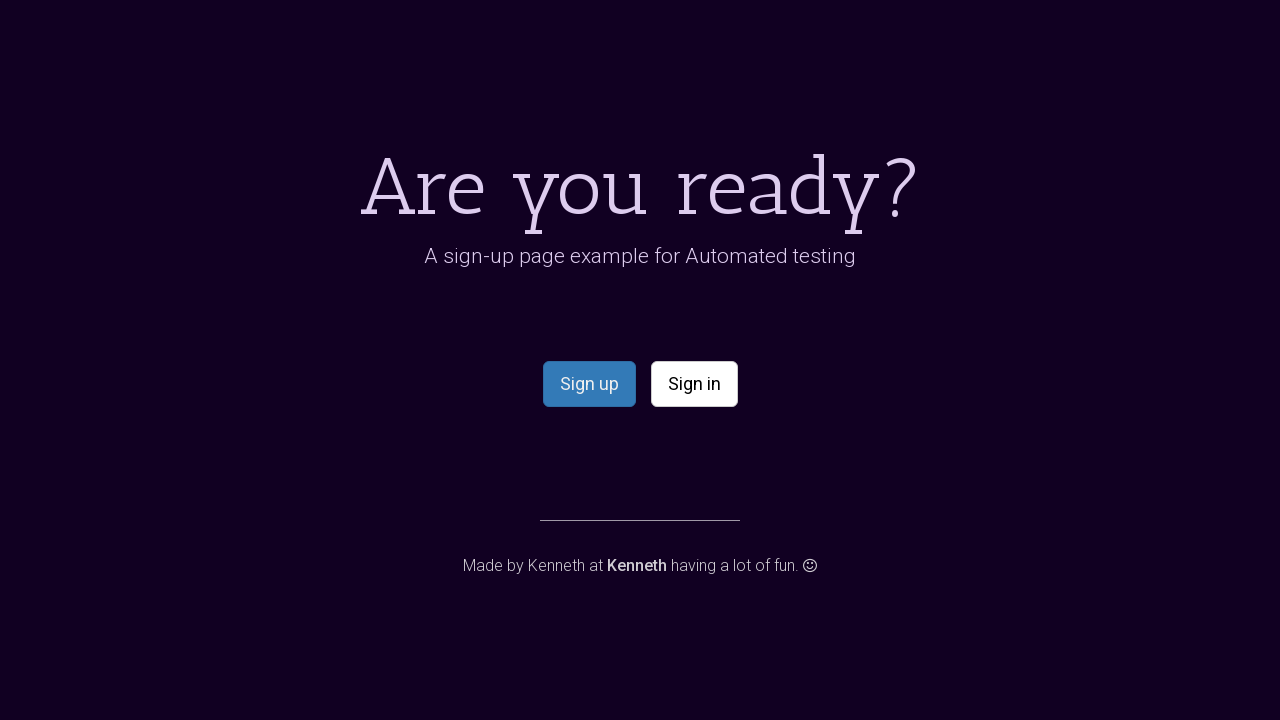

Clicked signup link at (589, 384) on a[name='signup']
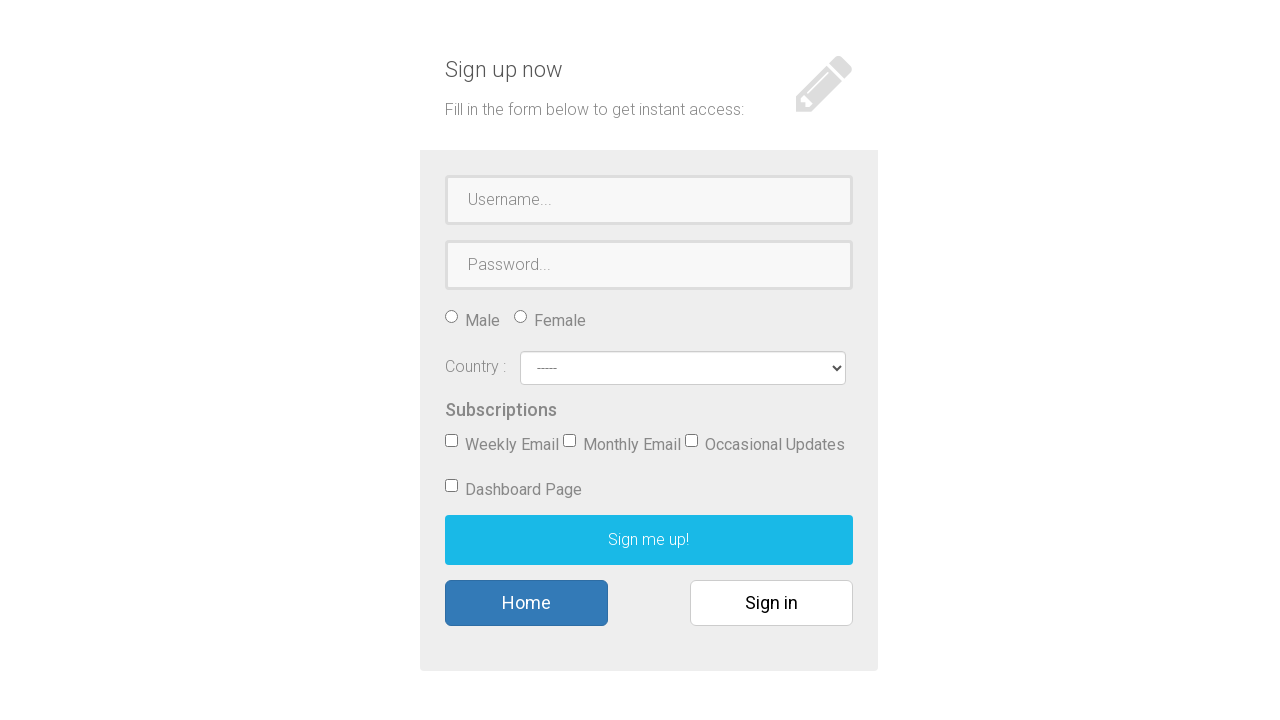

Signup page loaded
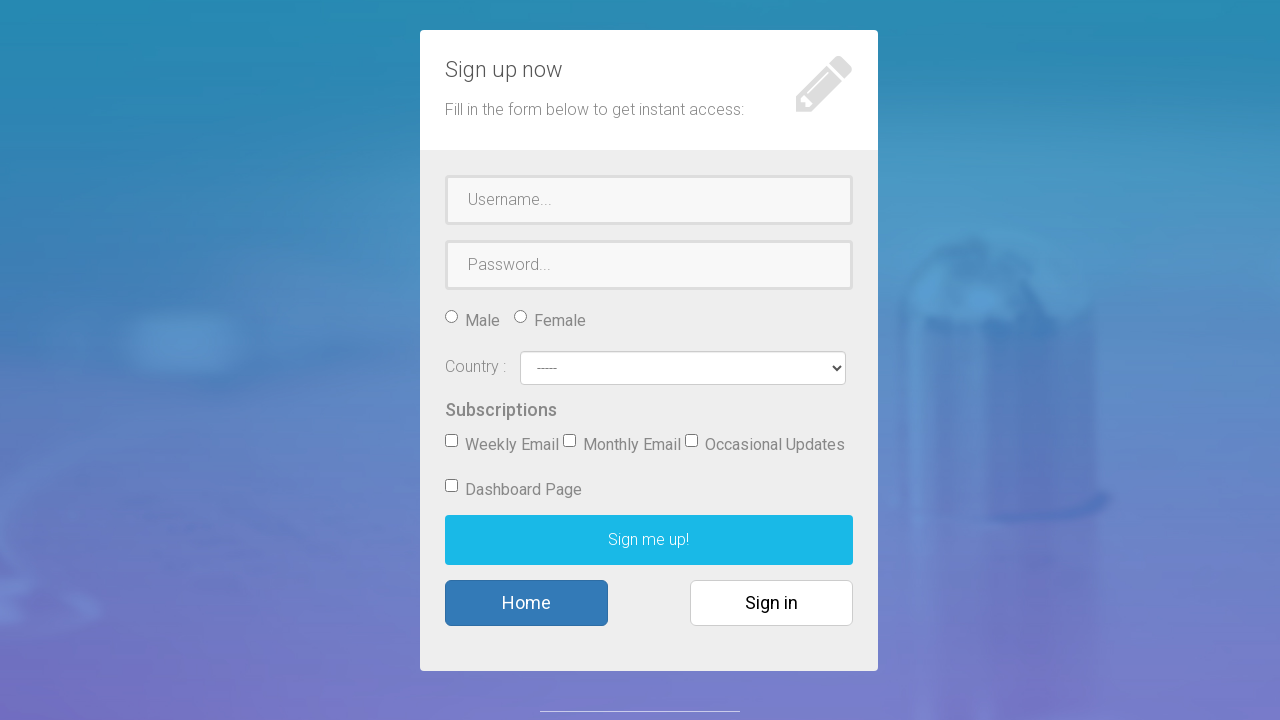

Navigated back to demo page
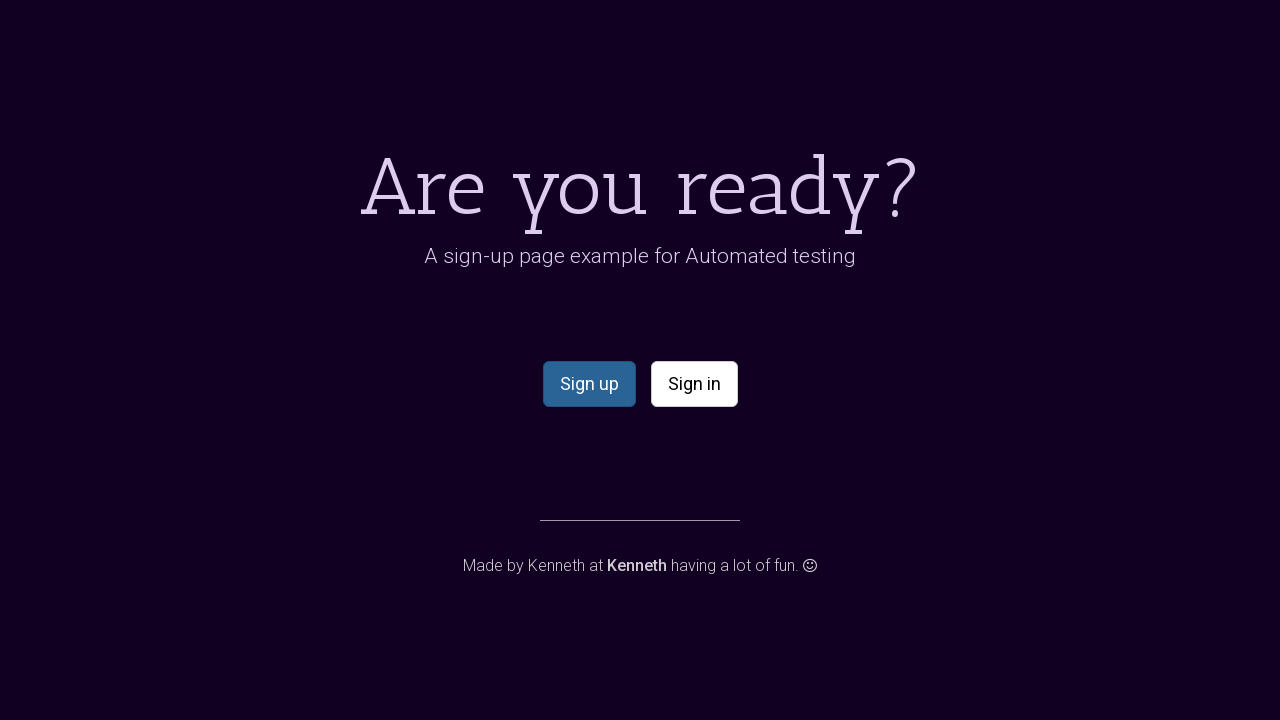

Demo page loaded
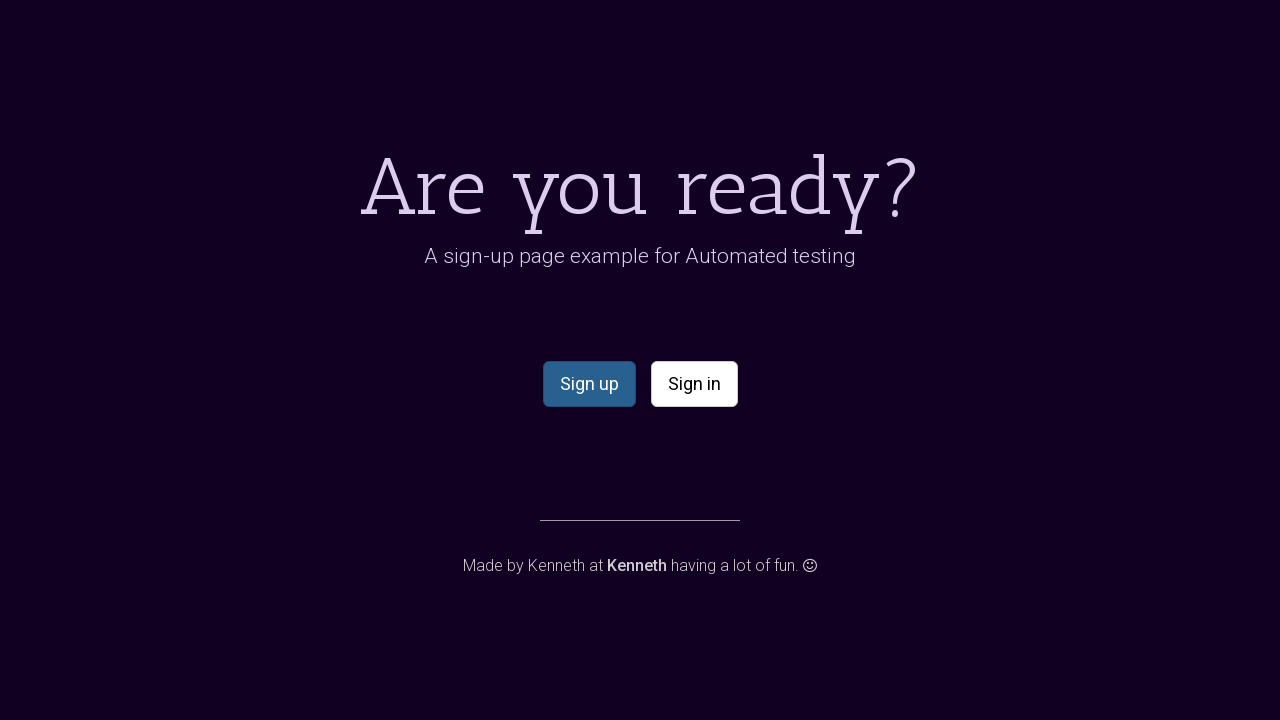

Clicked button on demo page at (694, 384) on a.btn.btn-default.btn-lg
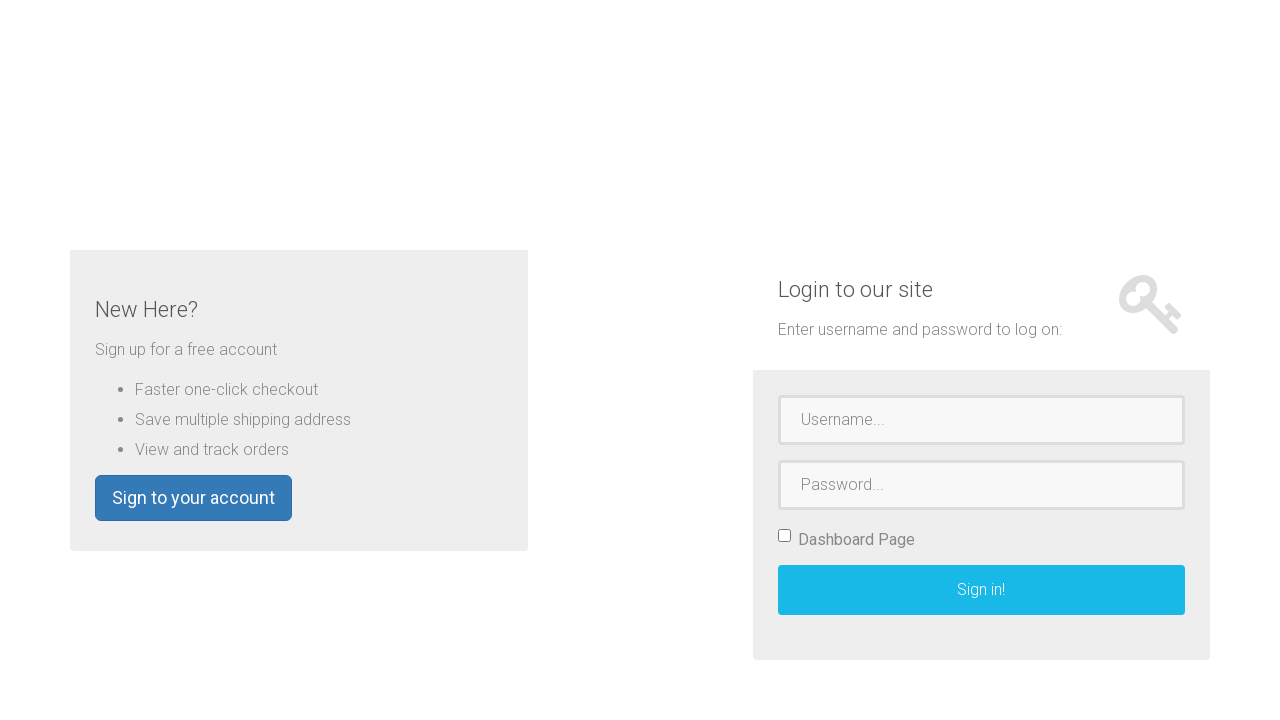

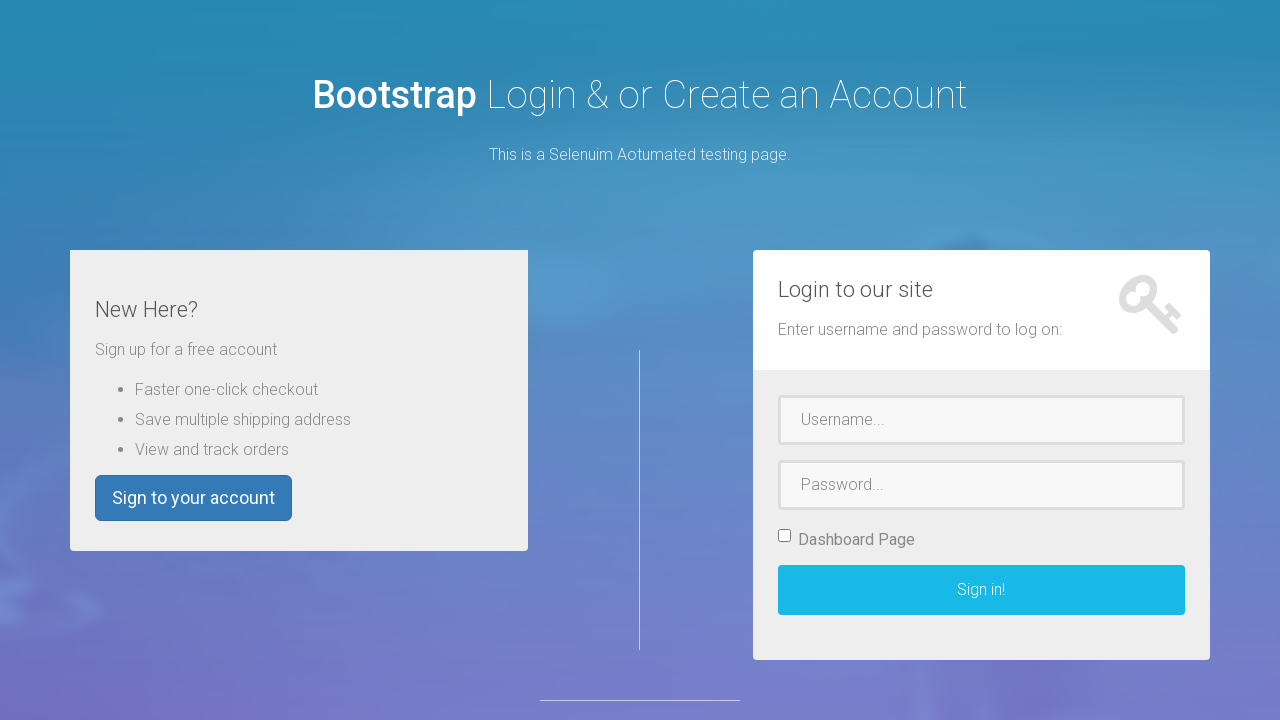